Tests adding a product to cart and verifying cart item count and price display

Starting URL: https://practice.automationtesting.in/

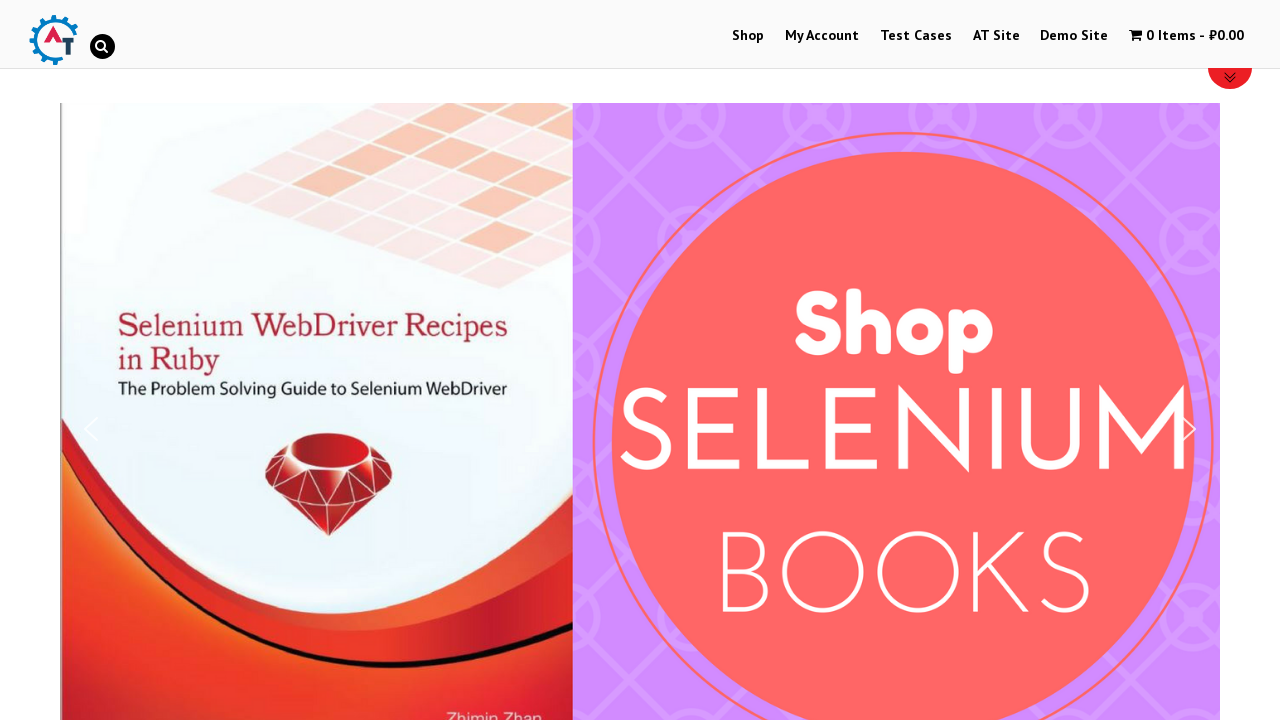

Clicked on shop menu item to navigate to shop at (748, 36) on #menu-item-40
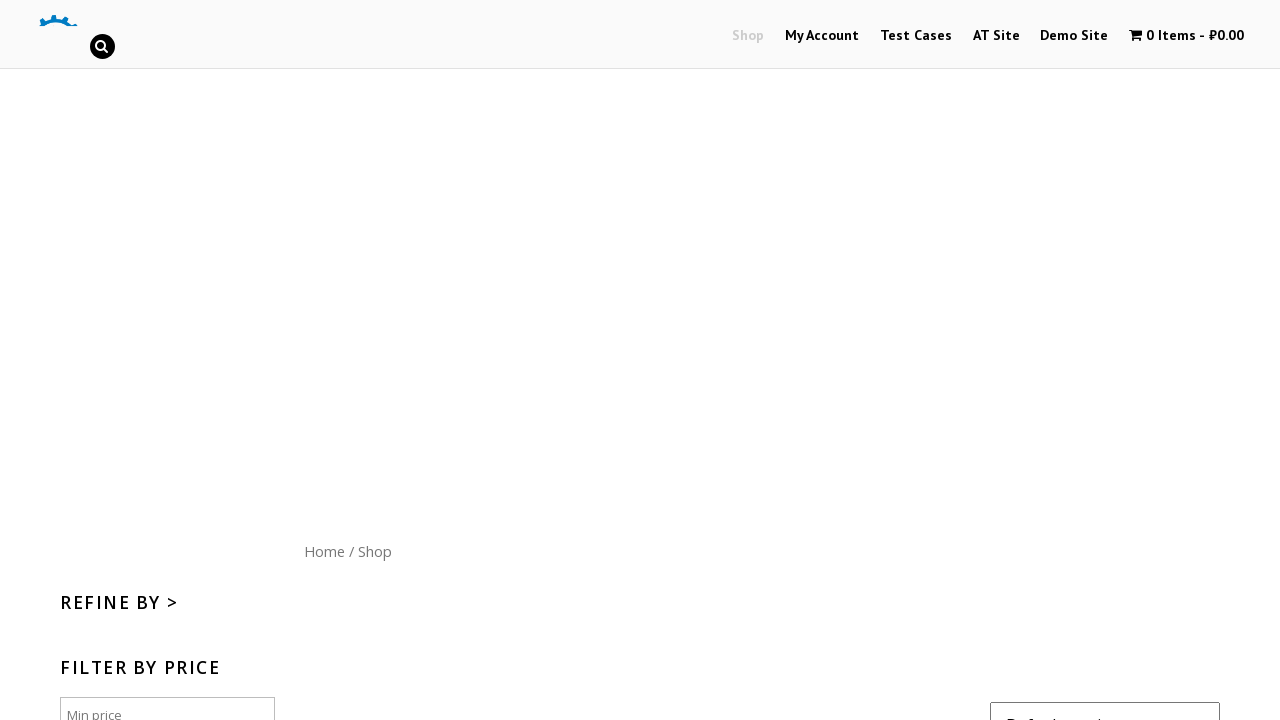

Clicked 'Add to cart' button for product at (1115, 361) on .post-182 > :nth-child(2)
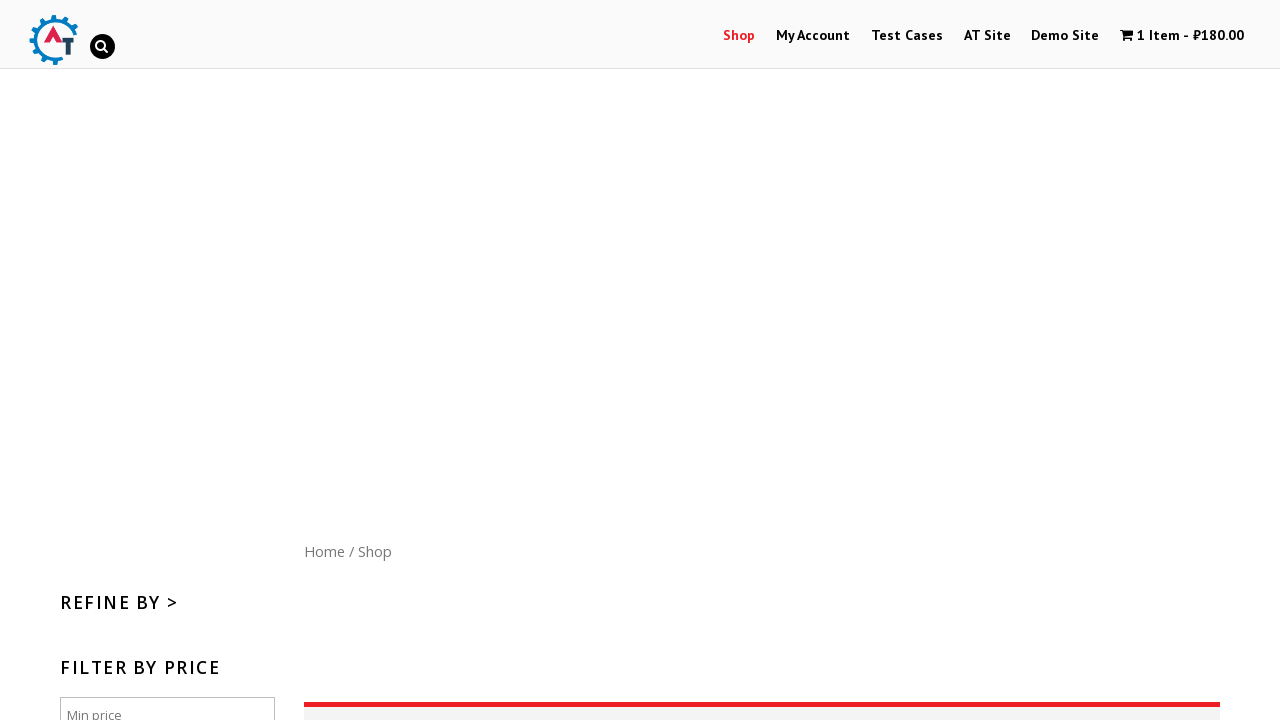

Waited for cart to update (3000ms)
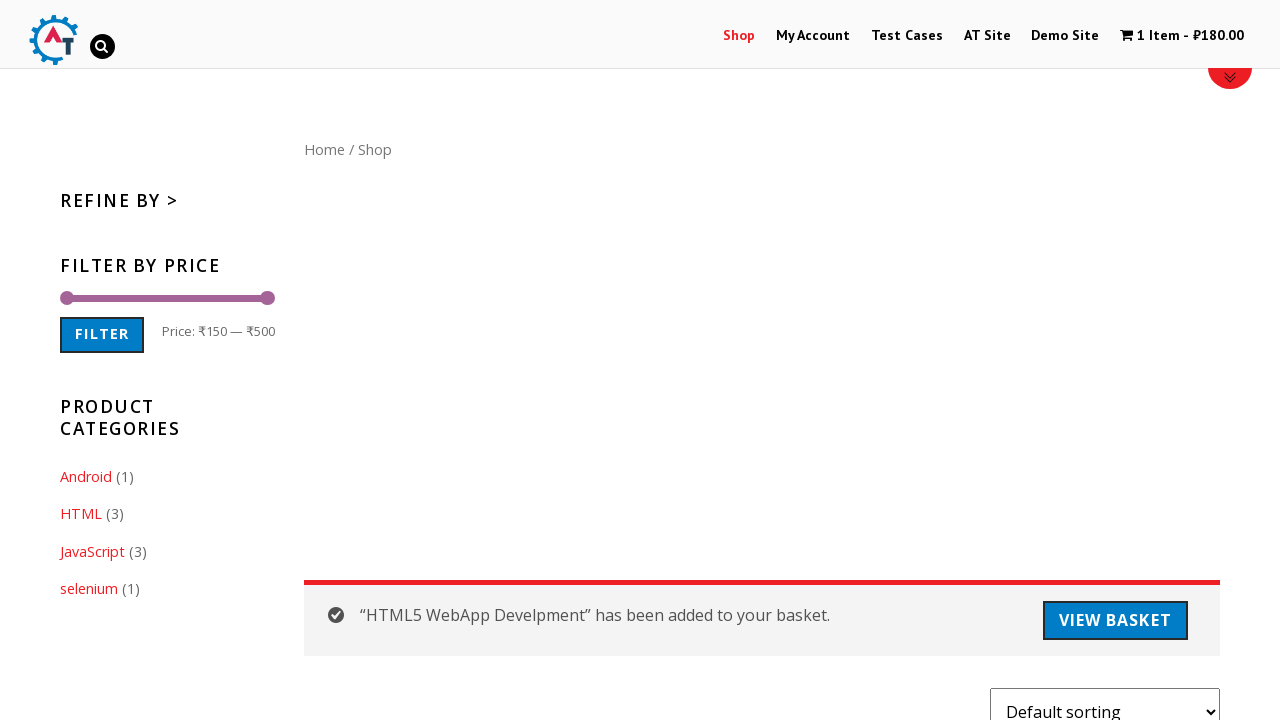

Clicked on shopping cart icon to view cart at (1127, 35) on .wpmenucart-icon-shopping-cart-0
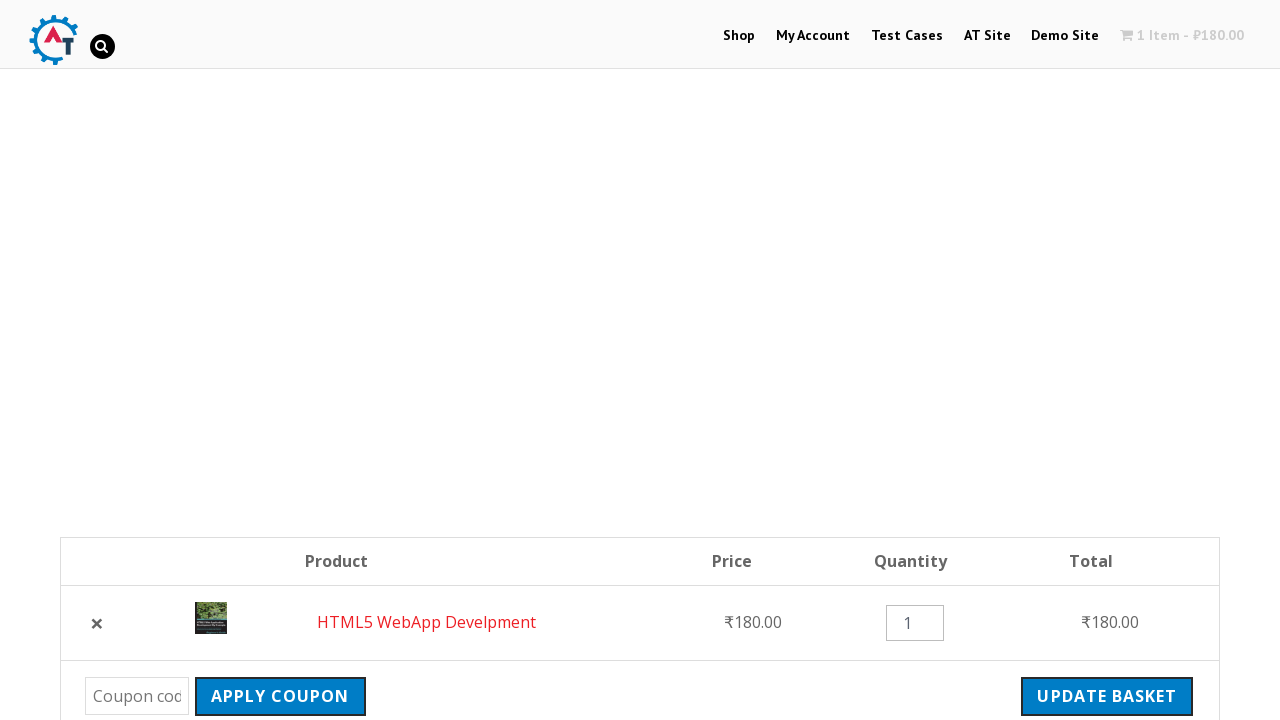

Cart subtotal of ₹180.00 is displayed
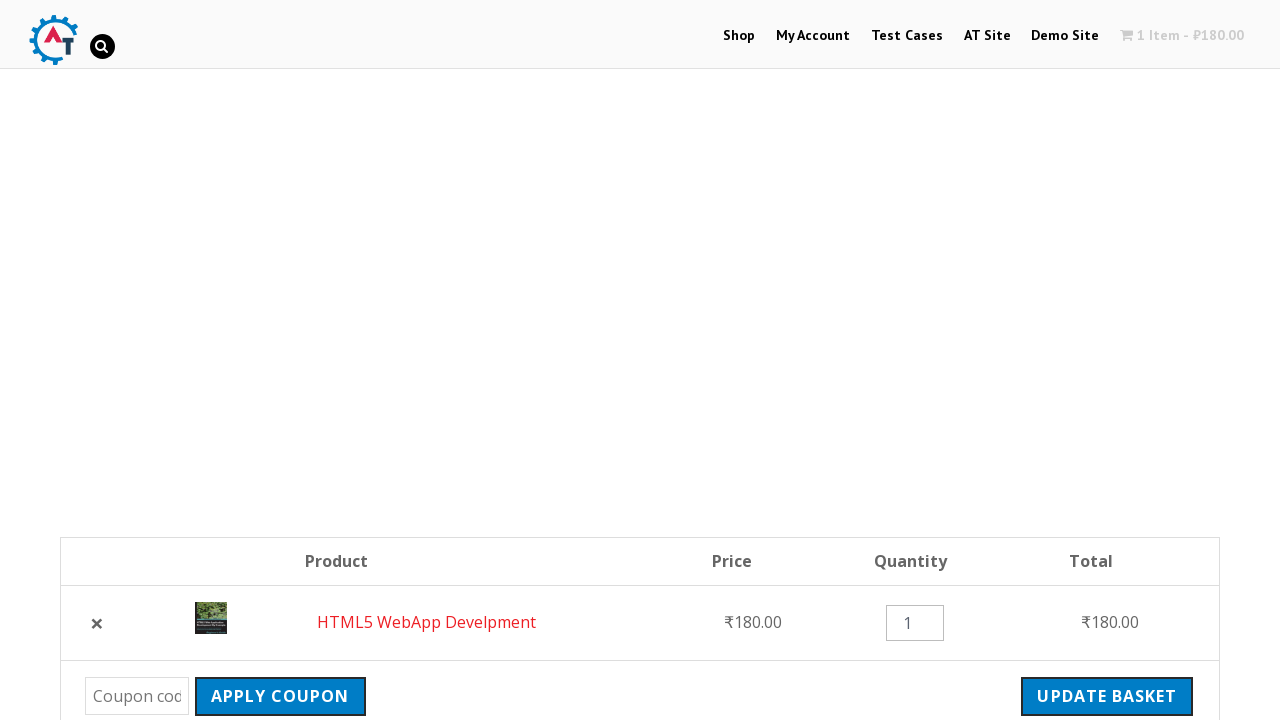

Order total of ₹183.60 is displayed - cart price verification complete
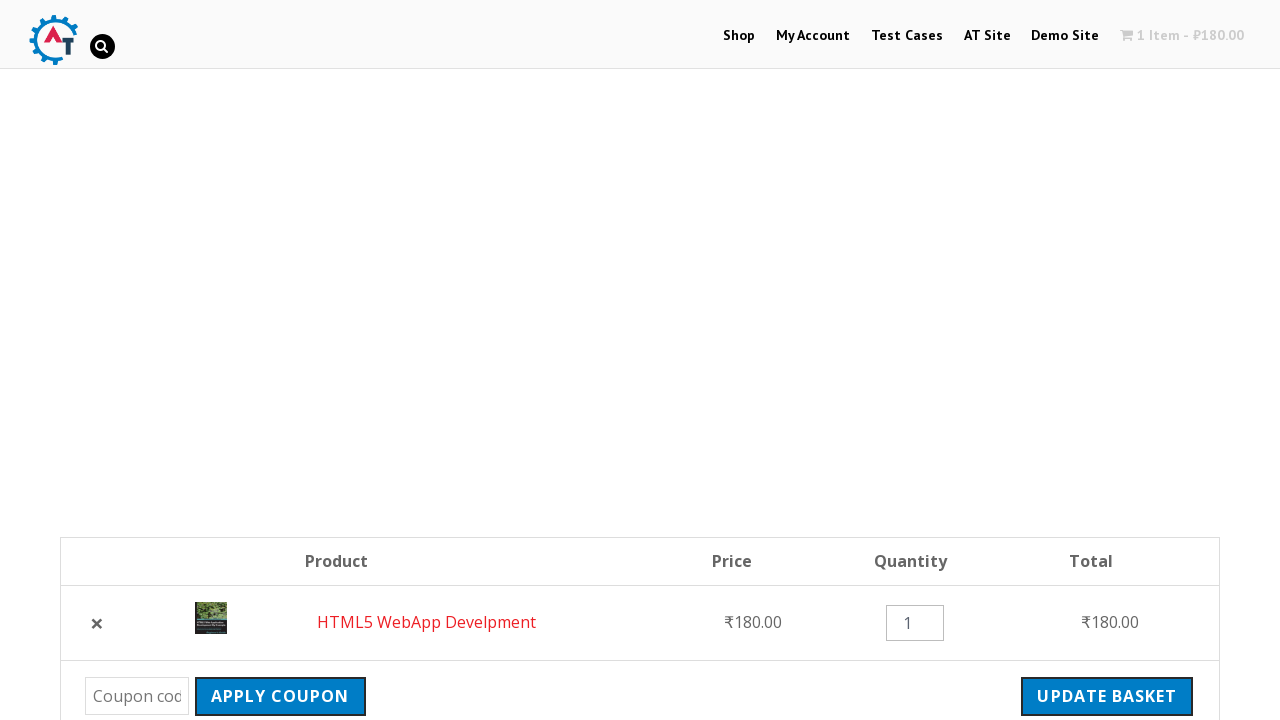

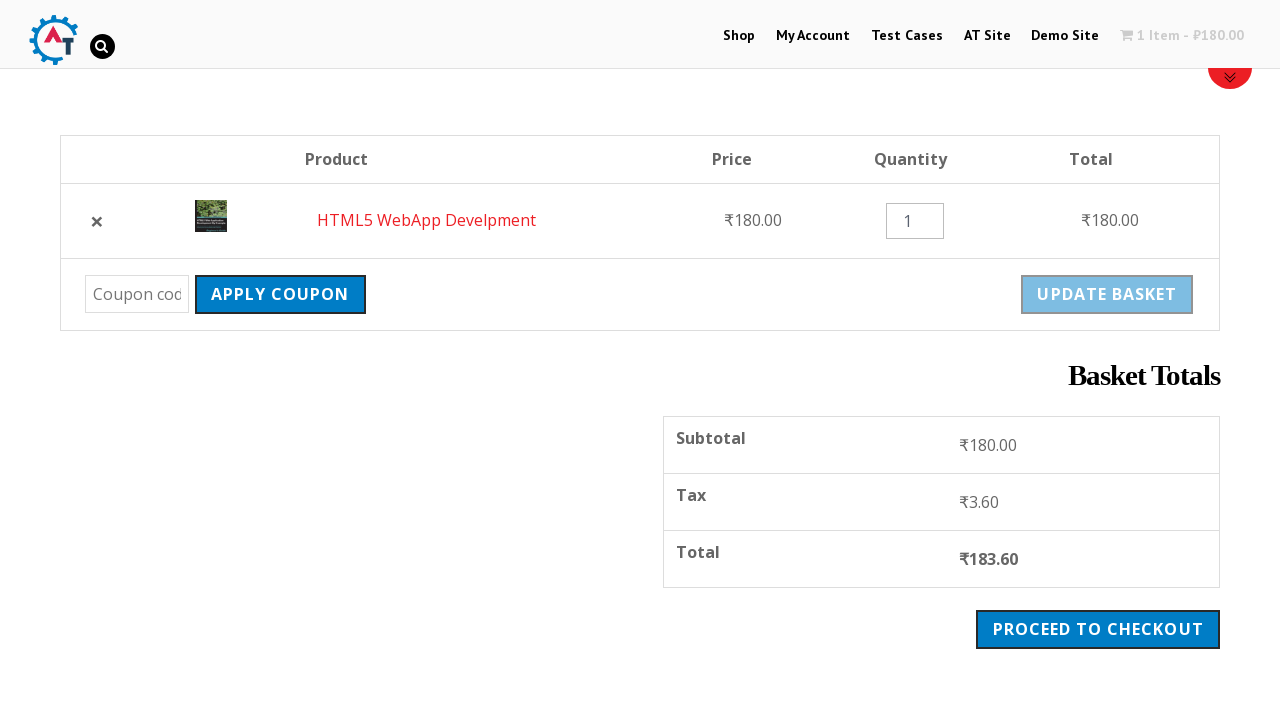